Tests A/B test opt-out functionality by adding an optimizelyOptOut cookie, then navigating to the A/B test page and verifying it displays "No A/B Test" instead of a variant.

Starting URL: http://the-internet.herokuapp.com

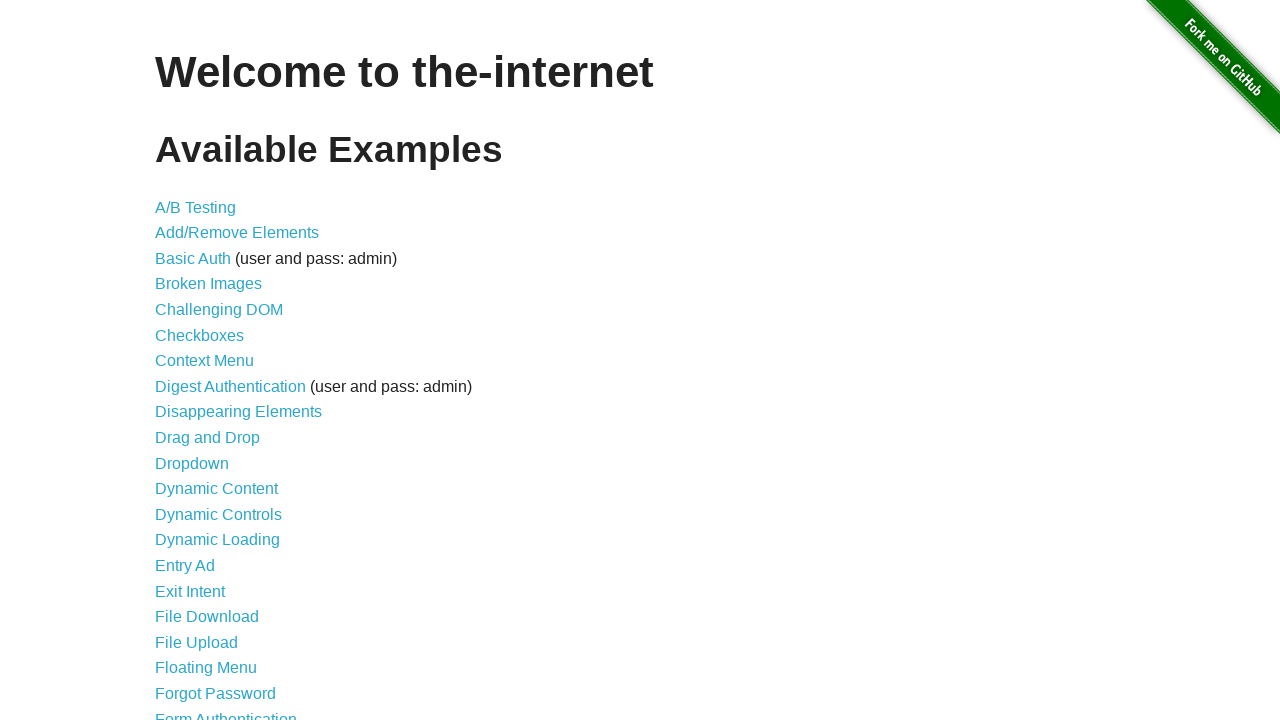

Added optimizelyOptOut cookie to context
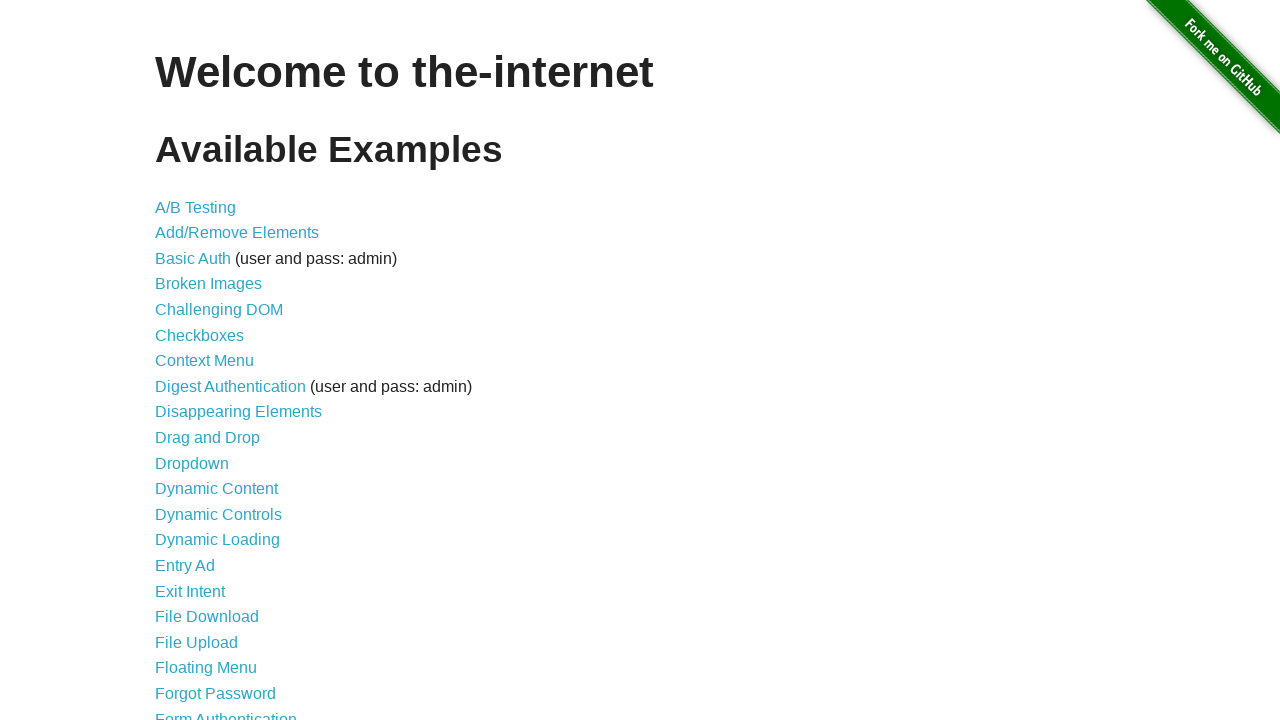

Navigated to A/B test page at http://the-internet.herokuapp.com/abtest
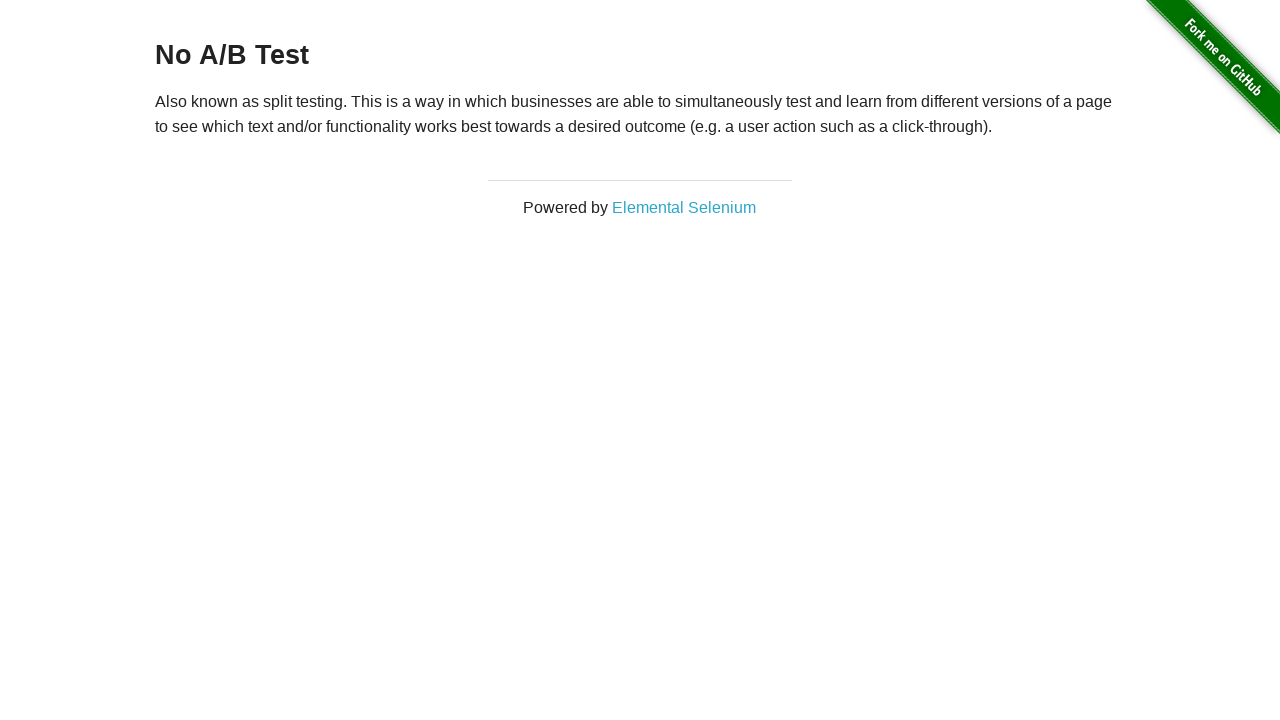

Waited for heading element to load
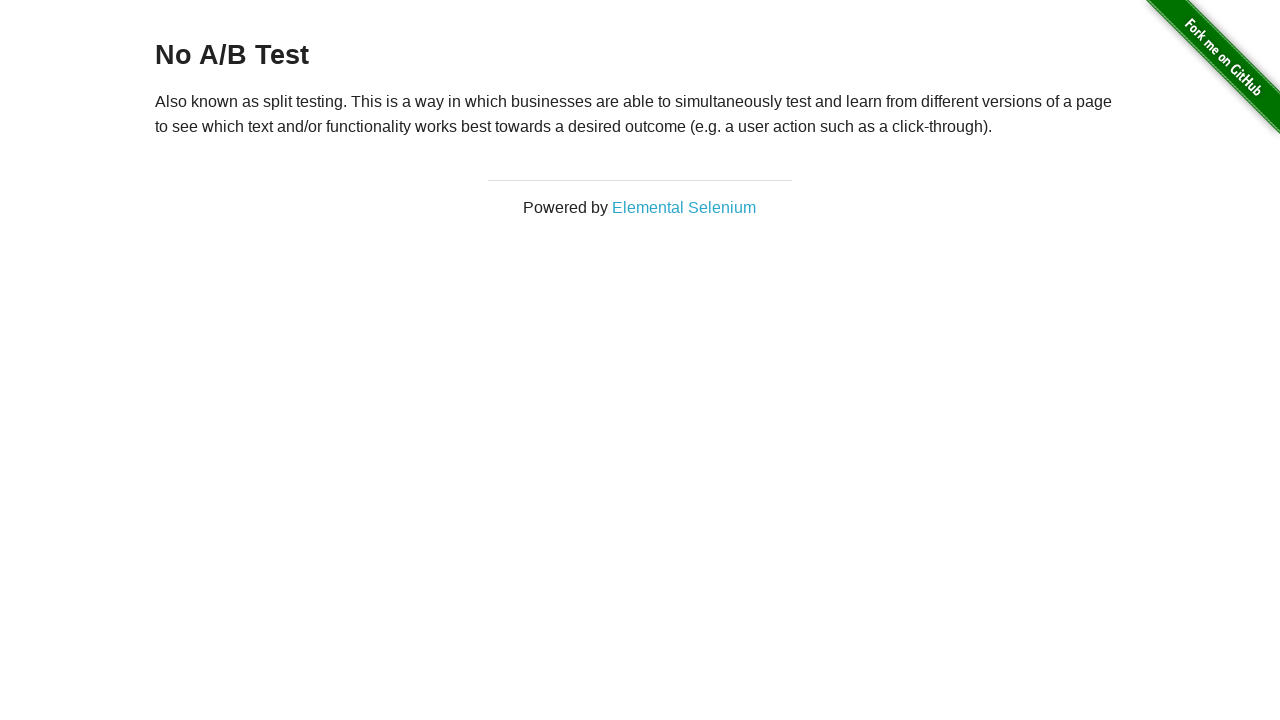

Verified heading displays 'No A/B Test' confirming opt-out functionality works
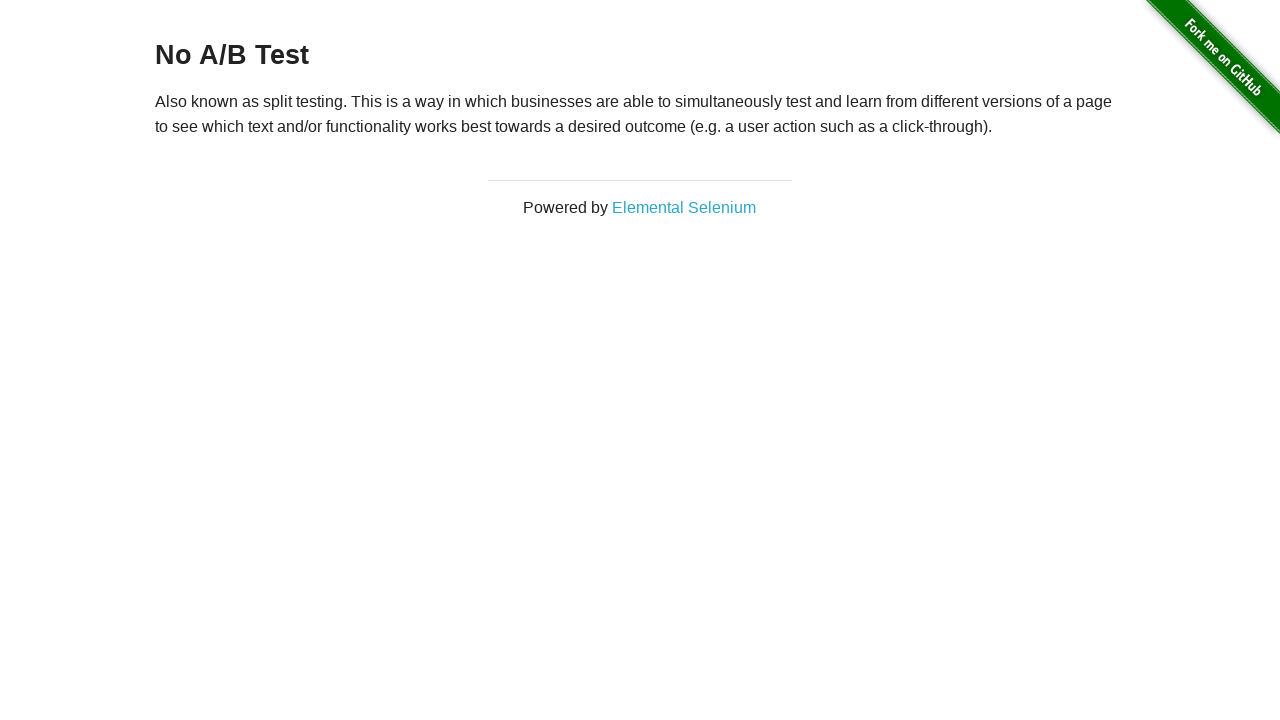

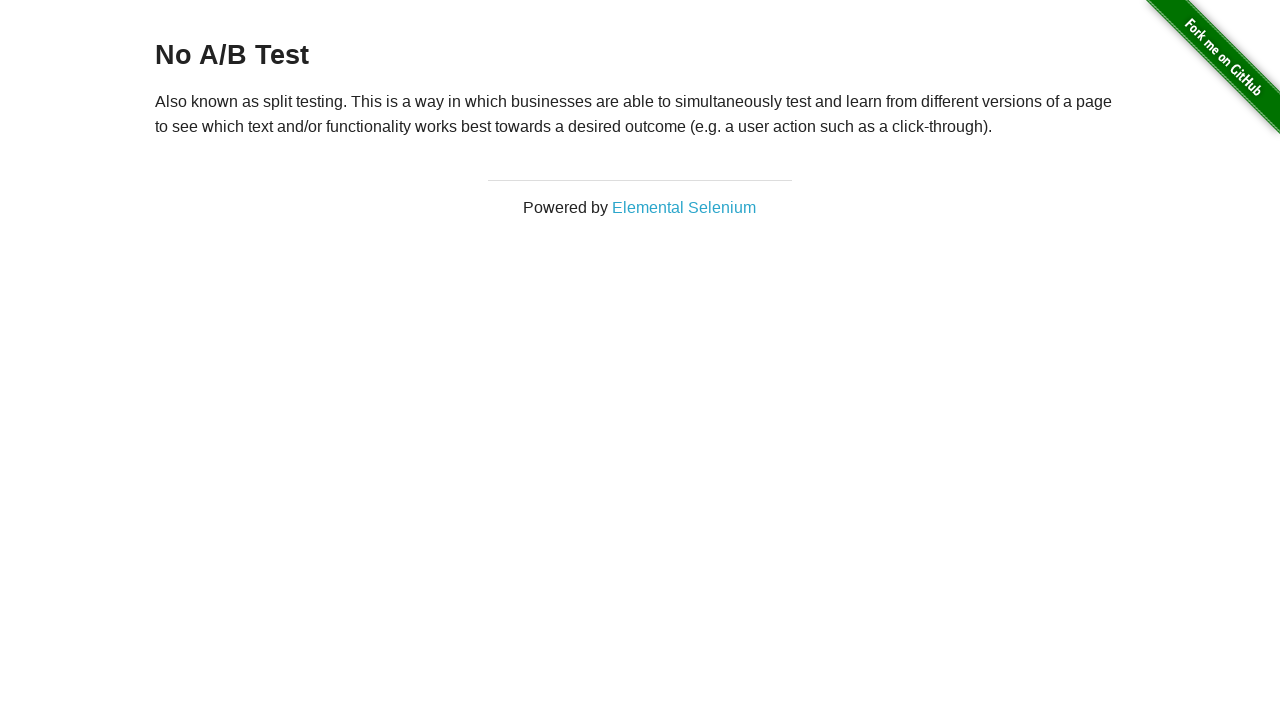